Tests an emoji picker plugin by clicking emoji tabs, selecting emojis within an iframe, then filling out a form with various text fields and submitting it

Starting URL: https://www.jqueryscript.net/demo/Easy-iFrame-based-Twitter-Emoji-Picker-Plugin-jQuery-Emoojis/

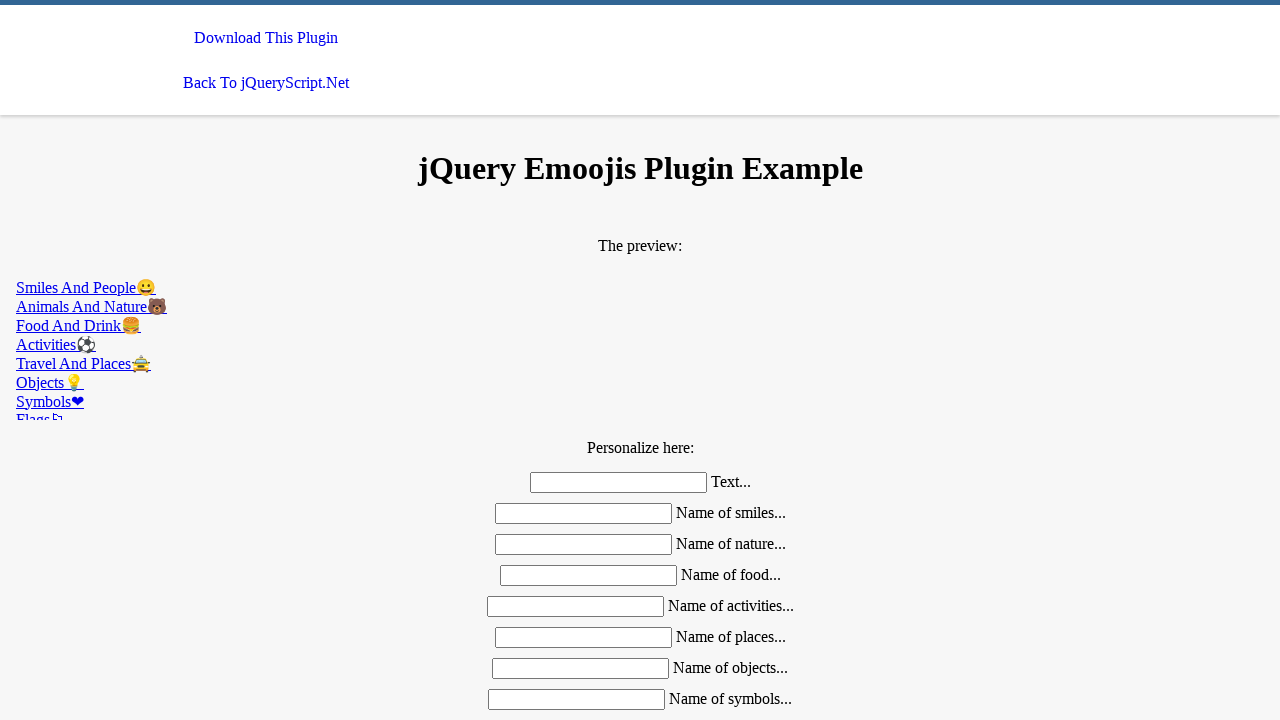

Switched to emoji picker iframe
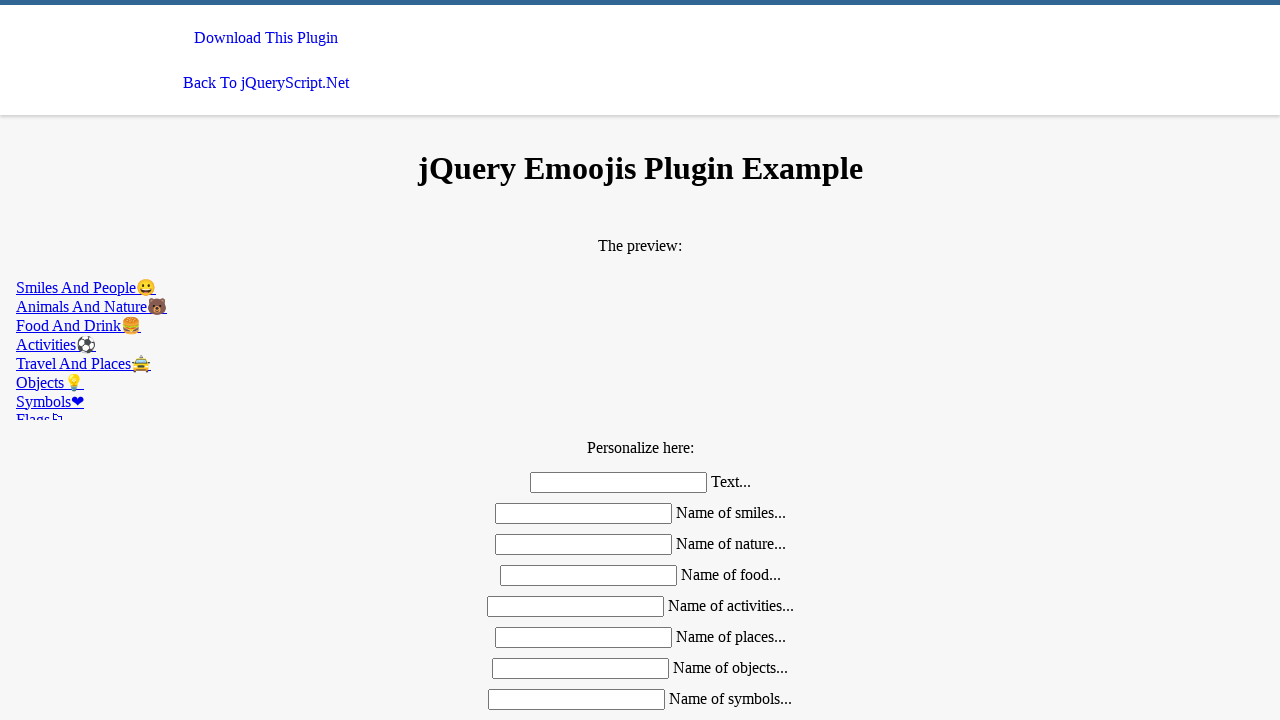

Clicked on nature emoji tab at (640, 306) on xpath=//a[contains(@href,'nature')]
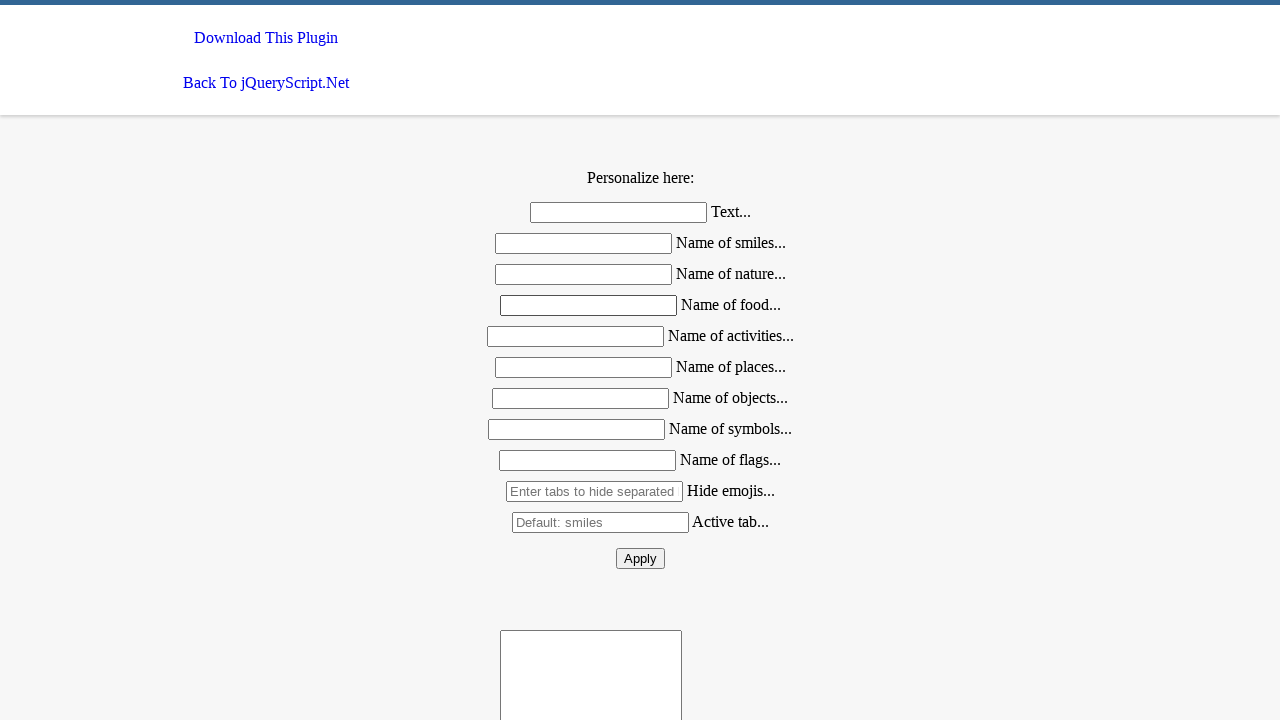

Filled text field with 'Sample text content' on #text
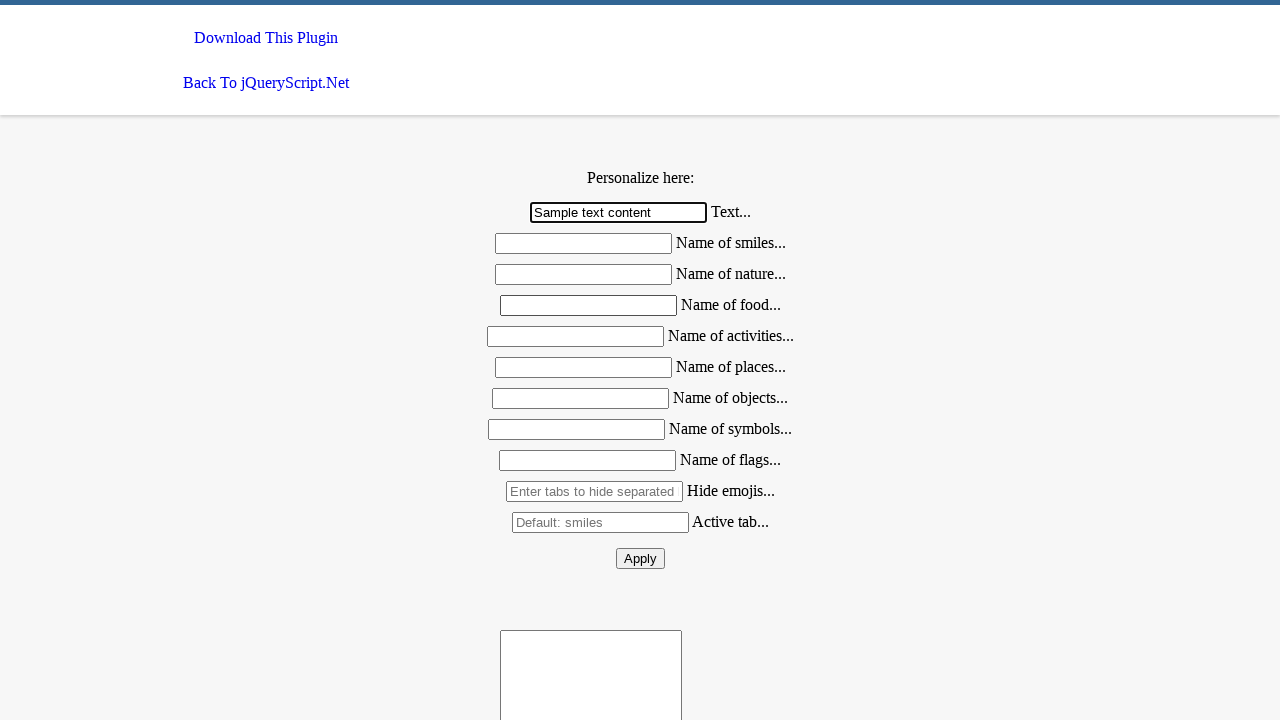

Filled smiles field with 'Happy smiles' on #smiles
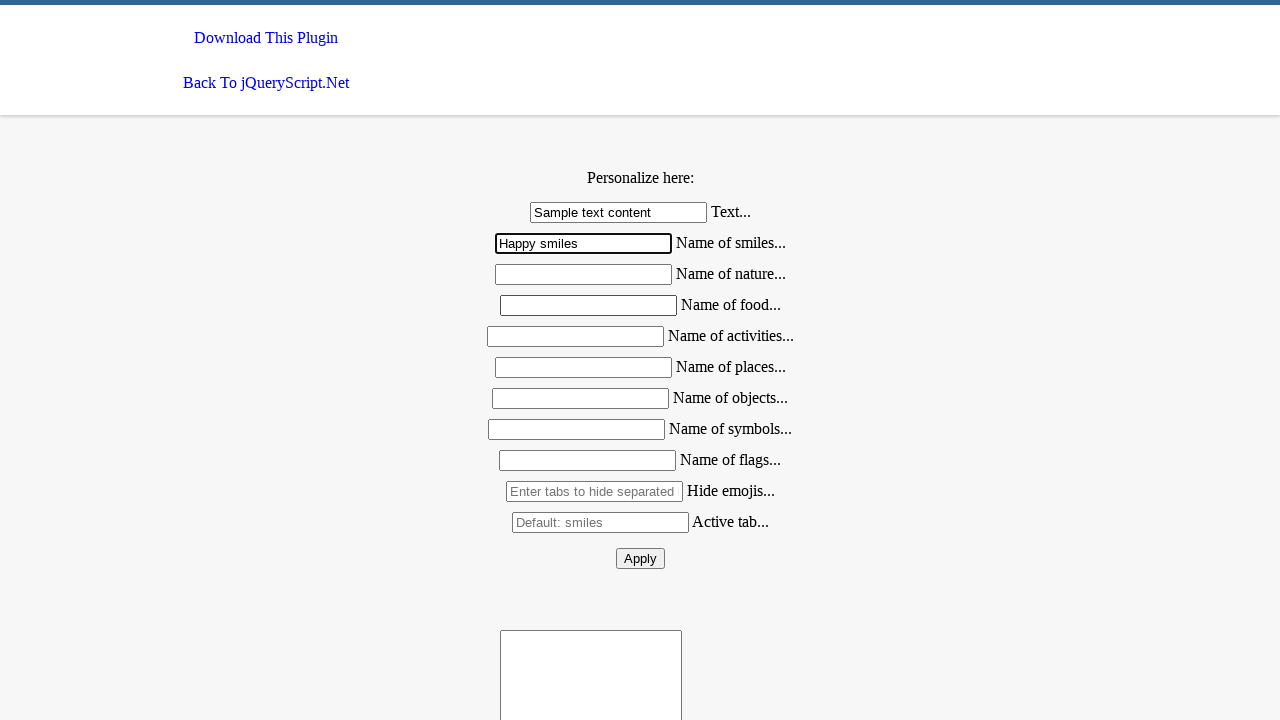

Filled nature field with 'Beautiful nature' on #nature
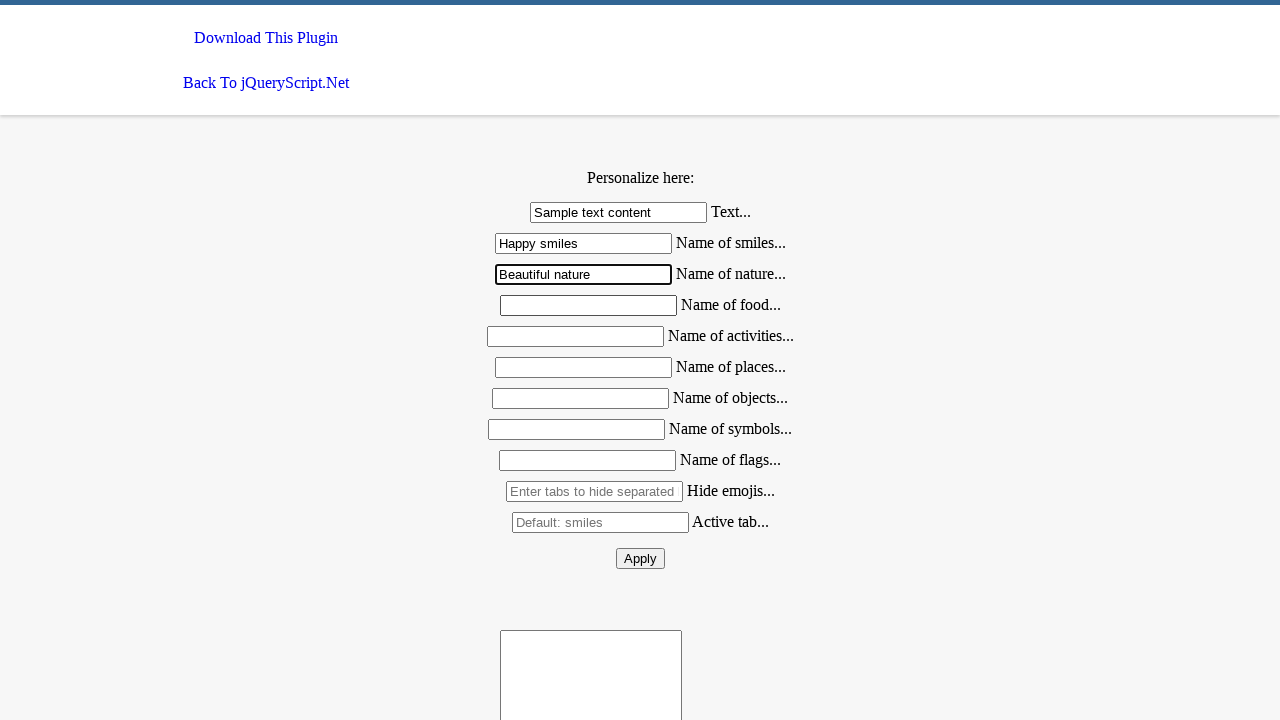

Filled food field with 'Delicious food' on #food
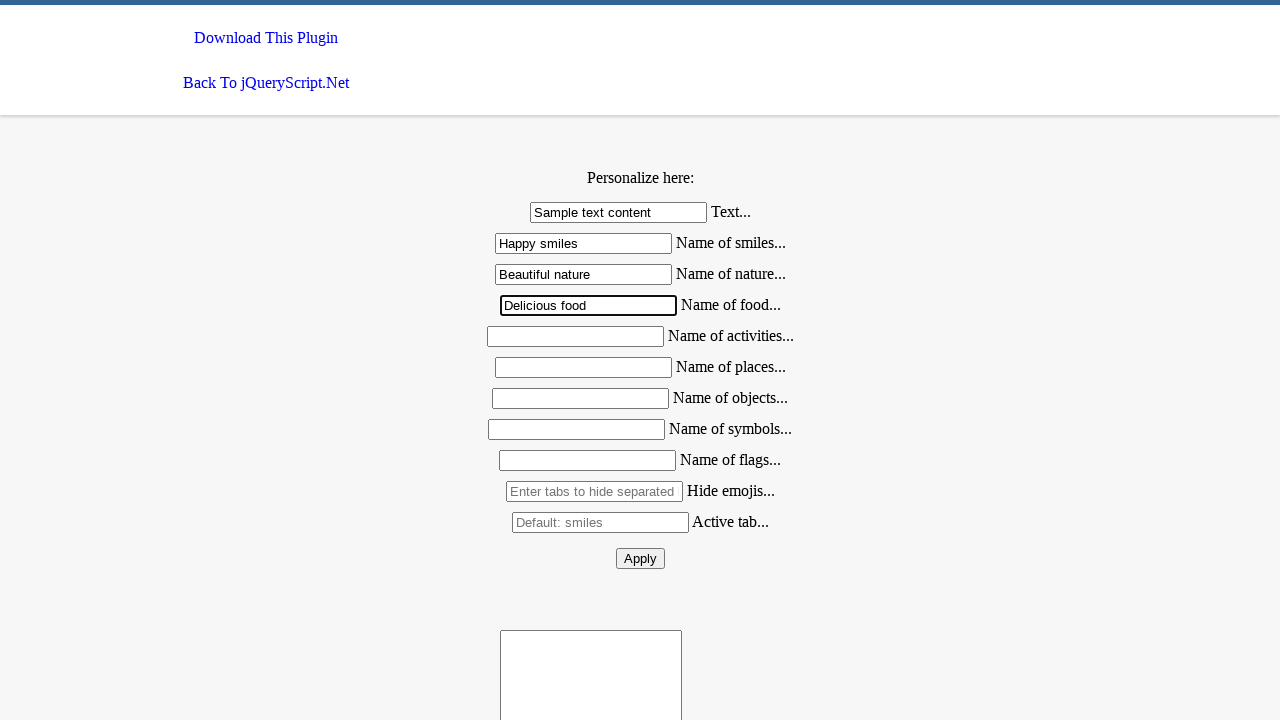

Filled activities field with 'Fun activities' on #activities
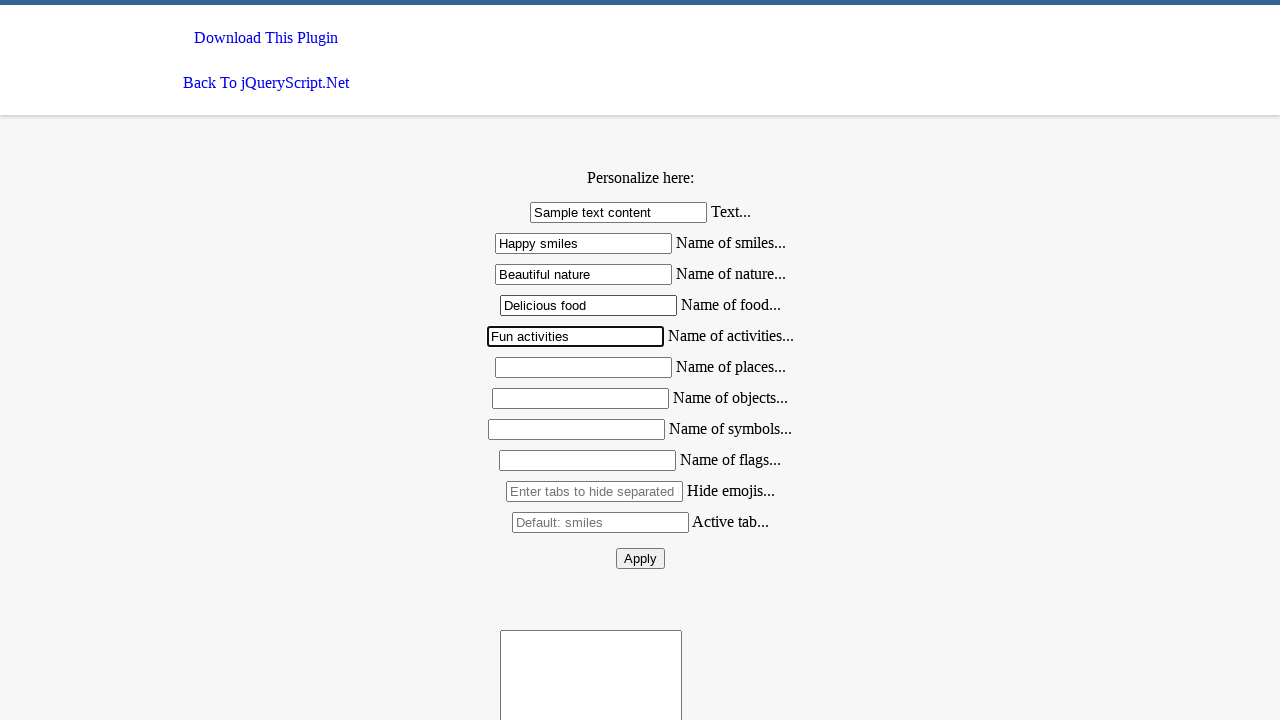

Filled places field with 'Amazing places' on #places
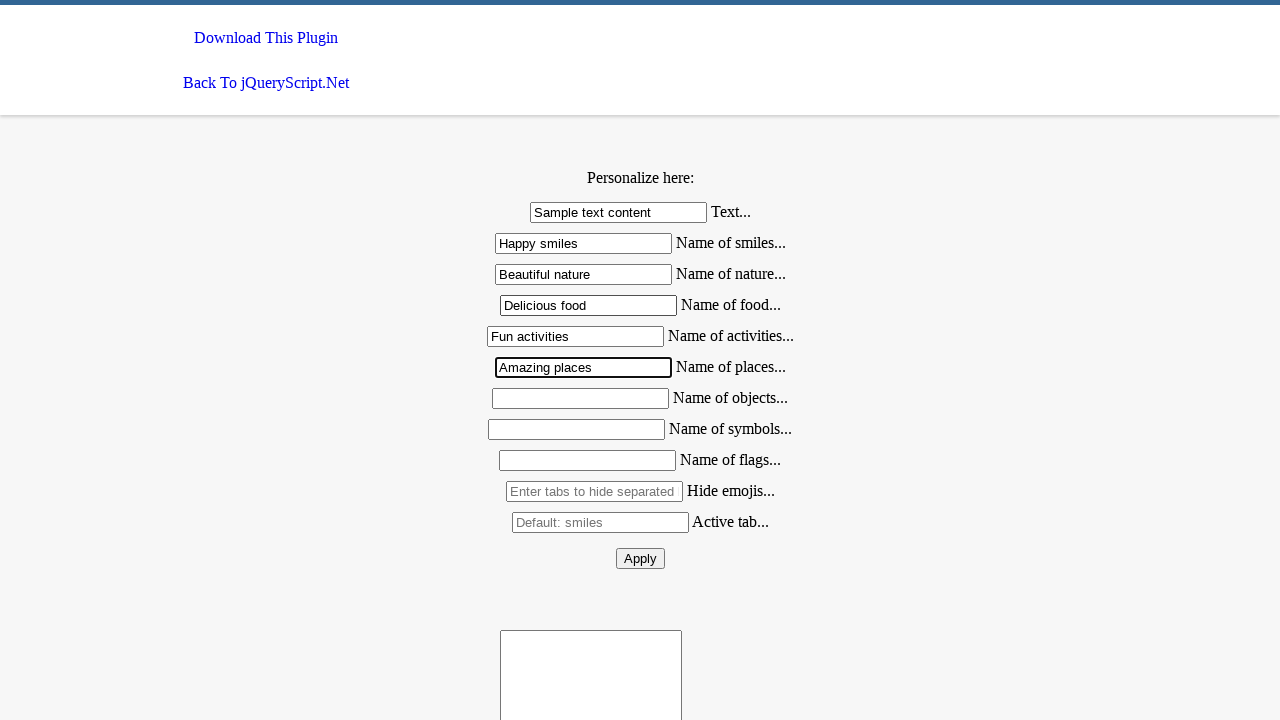

Filled objects field with 'Useful objects' on #objects
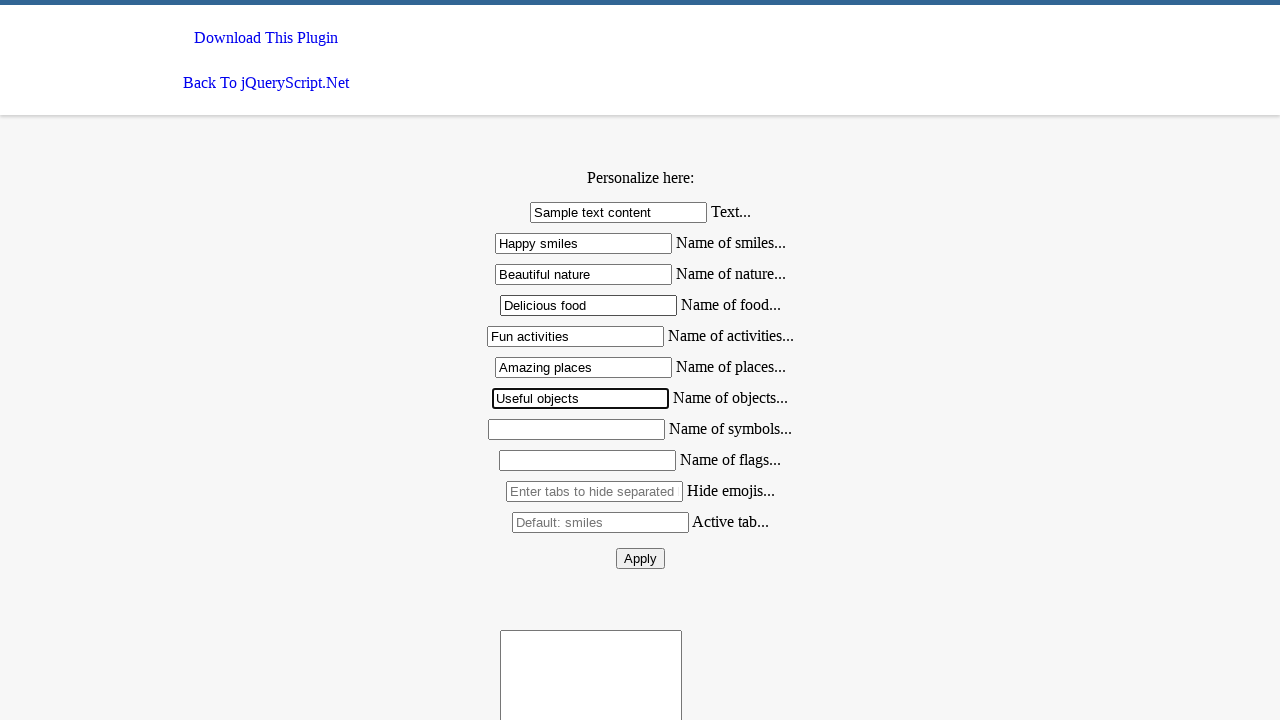

Clicked send button to submit form at (640, 558) on #send
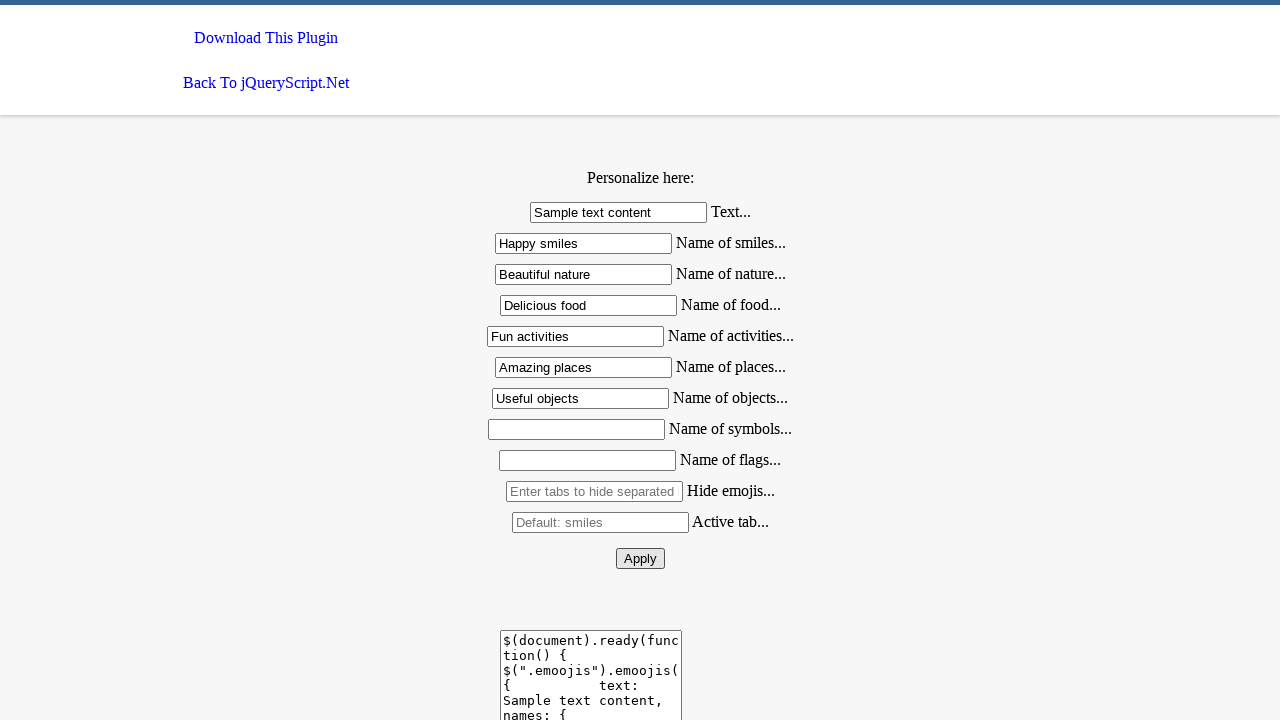

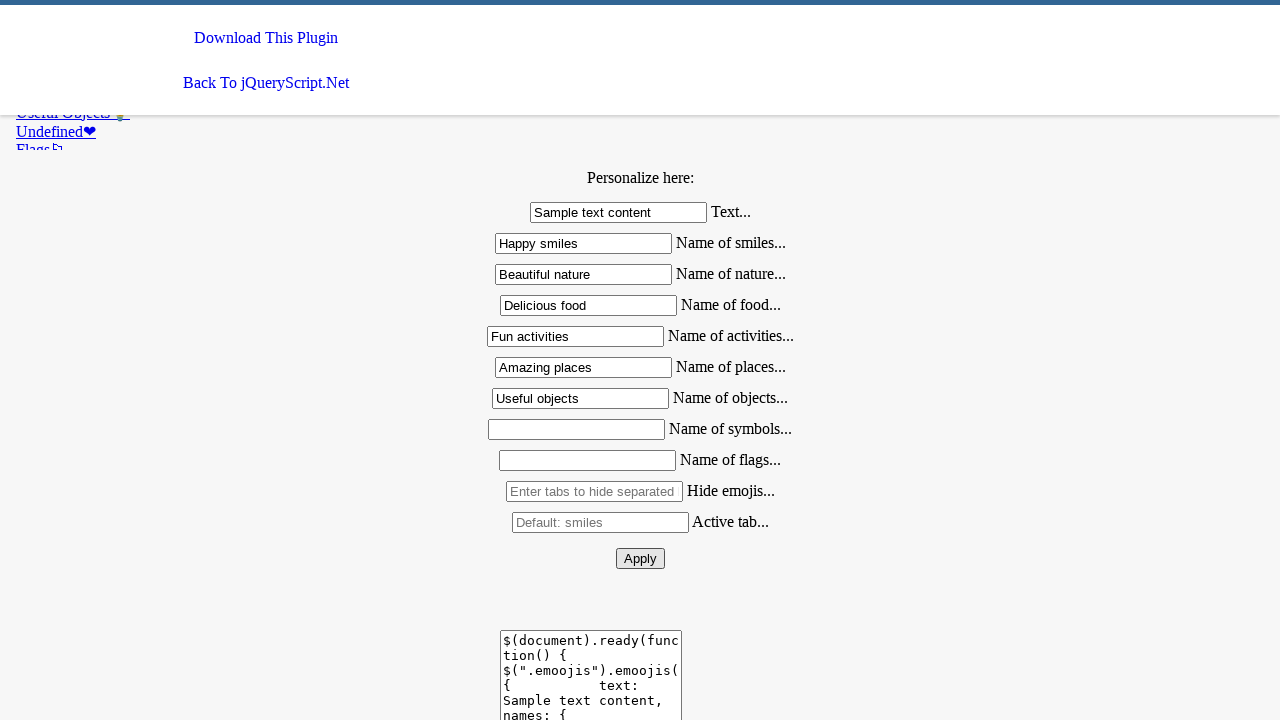